Tests data table sorting without attributes by clicking the column header and verifying ascending order of the dues column

Starting URL: http://the-internet.herokuapp.com/tables

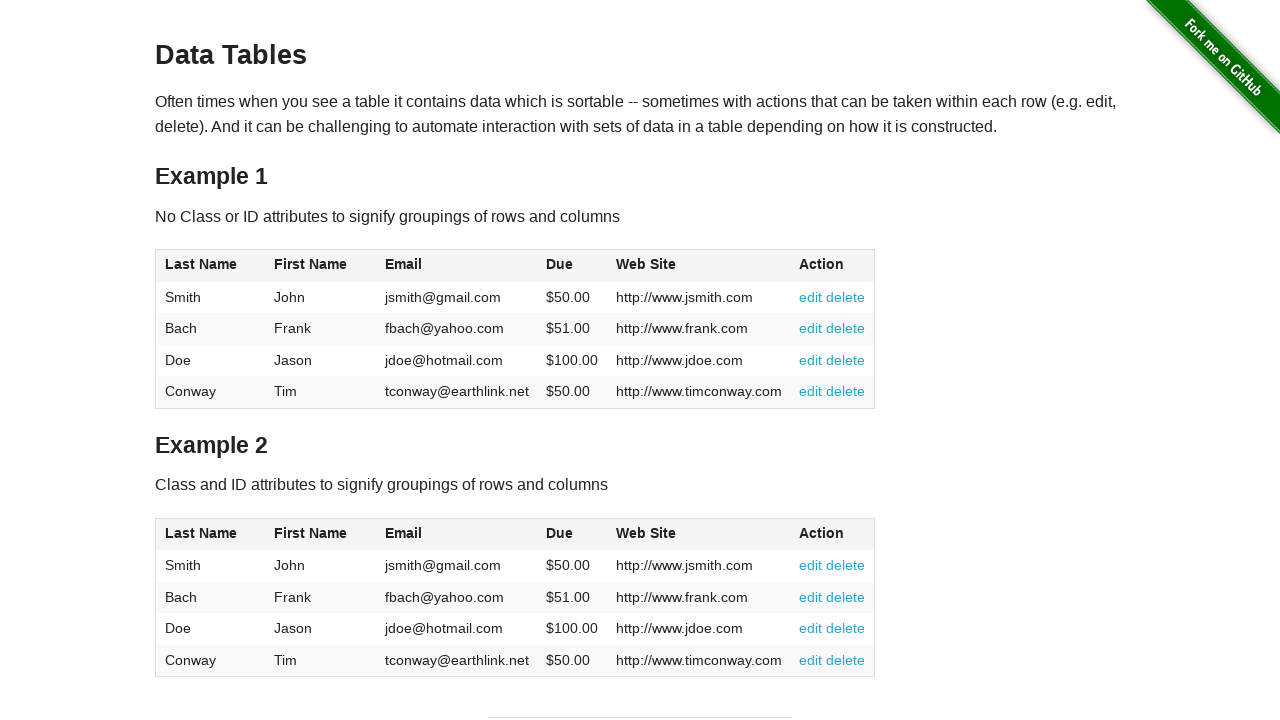

Clicked dues column header (4th column) to sort in ascending order at (572, 266) on #table1 thead tr th:nth-of-type(4)
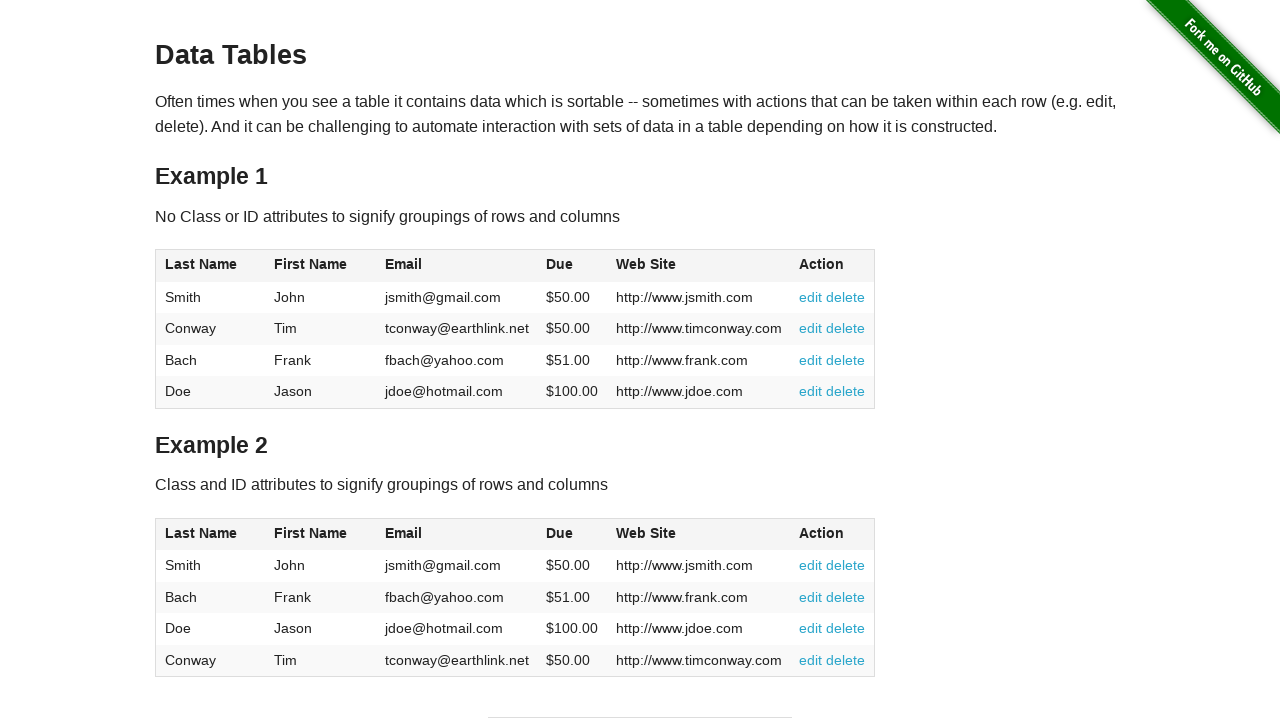

Verified dues column cells are visible after sorting
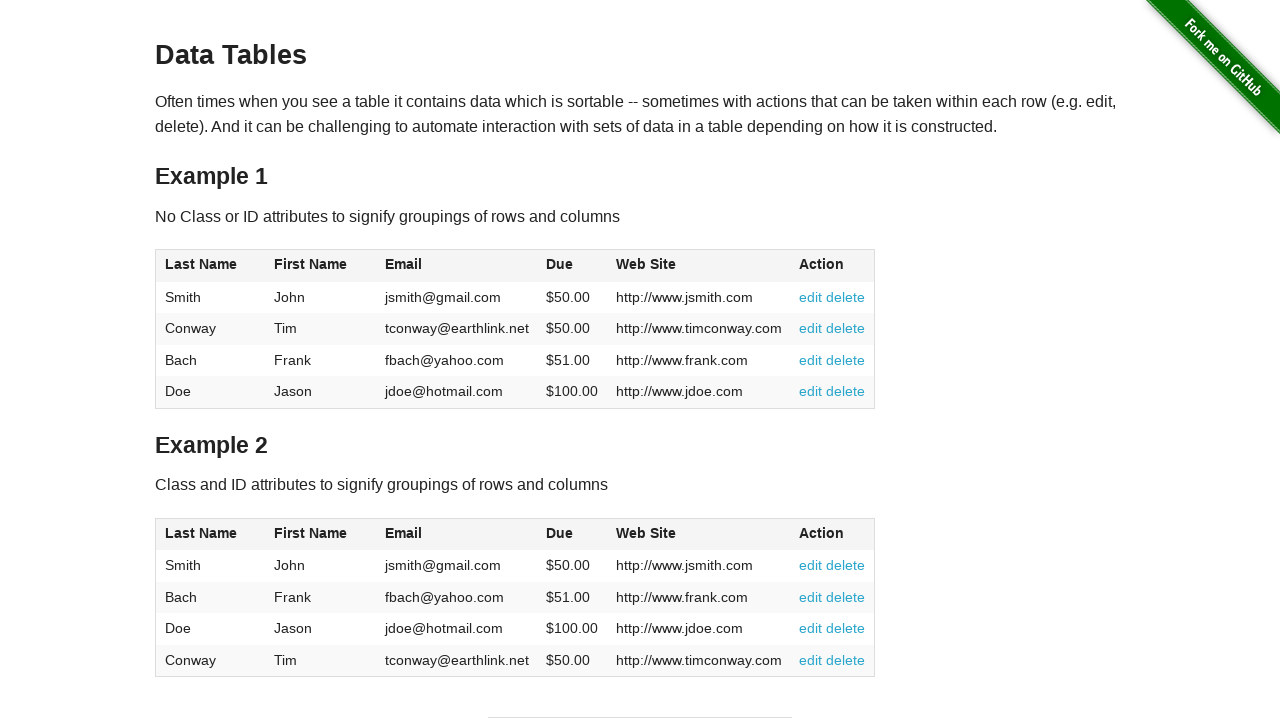

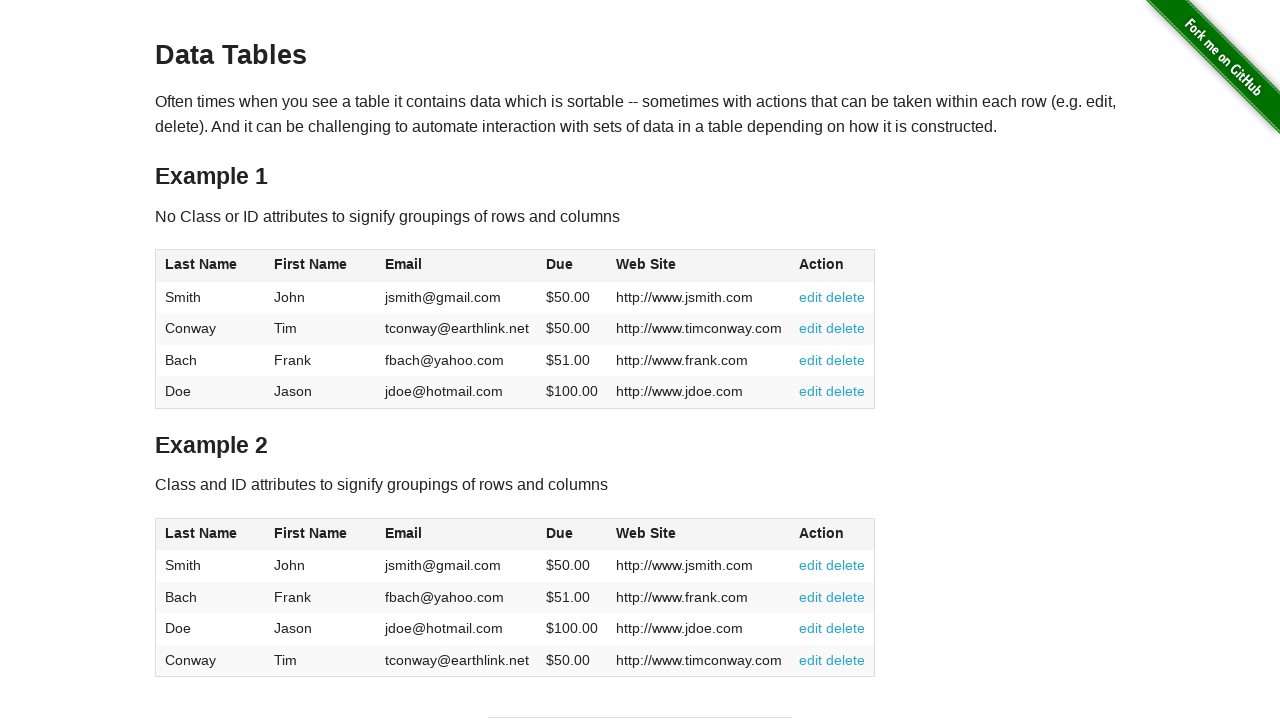